Tests that edits are cancelled when pressing Escape key

Starting URL: https://demo.playwright.dev/todomvc

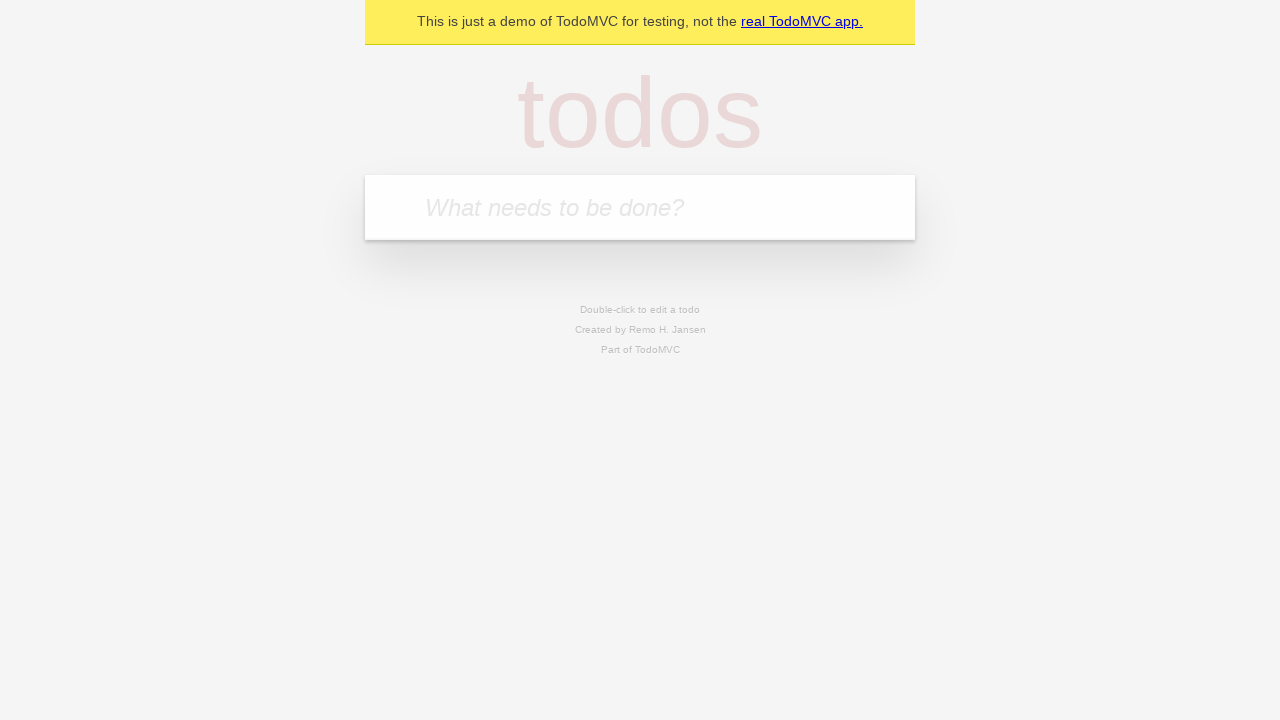

Filled first todo input with 'buy some cheese' on internal:attr=[placeholder="What needs to be done?"i]
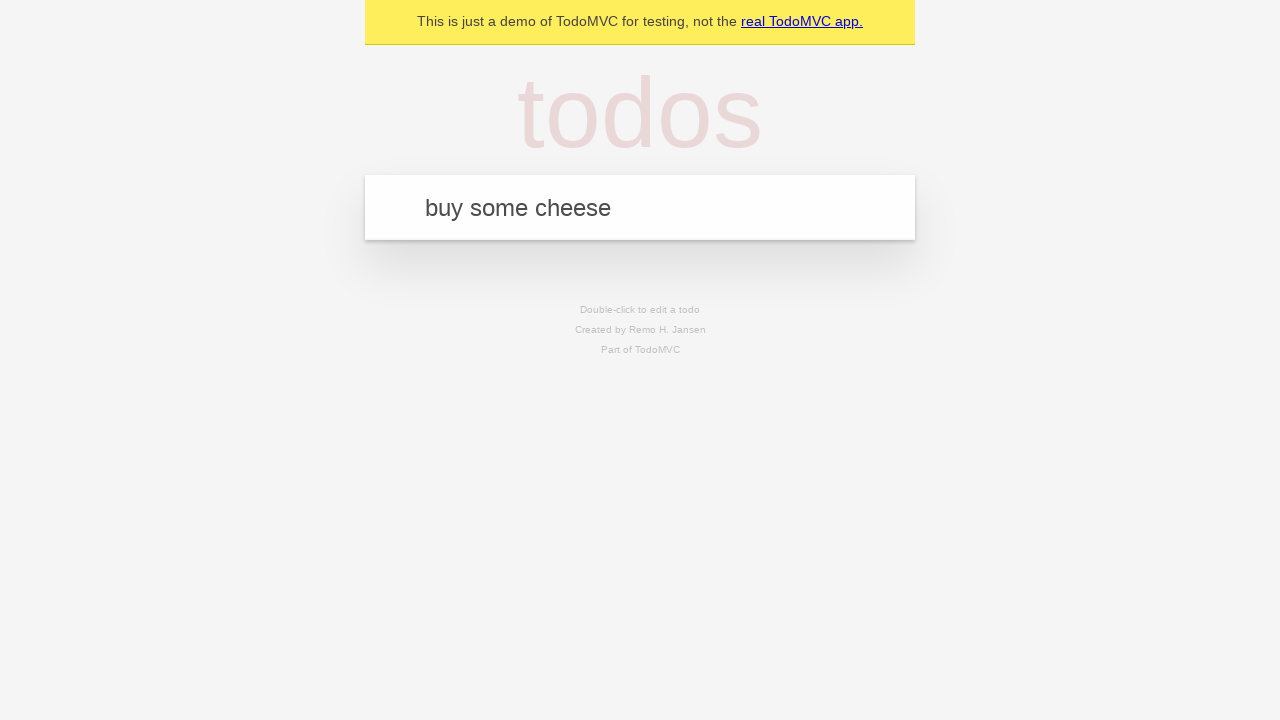

Pressed Enter to create first todo on internal:attr=[placeholder="What needs to be done?"i]
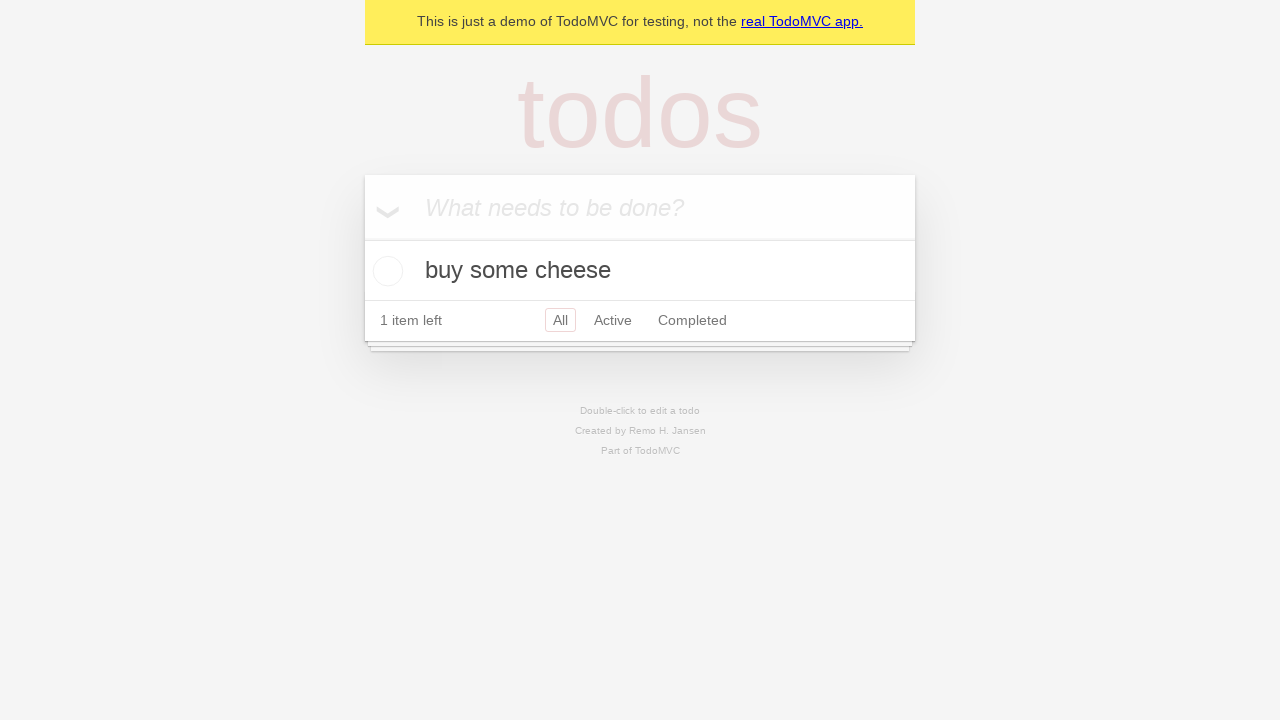

Filled second todo input with 'feed the cat' on internal:attr=[placeholder="What needs to be done?"i]
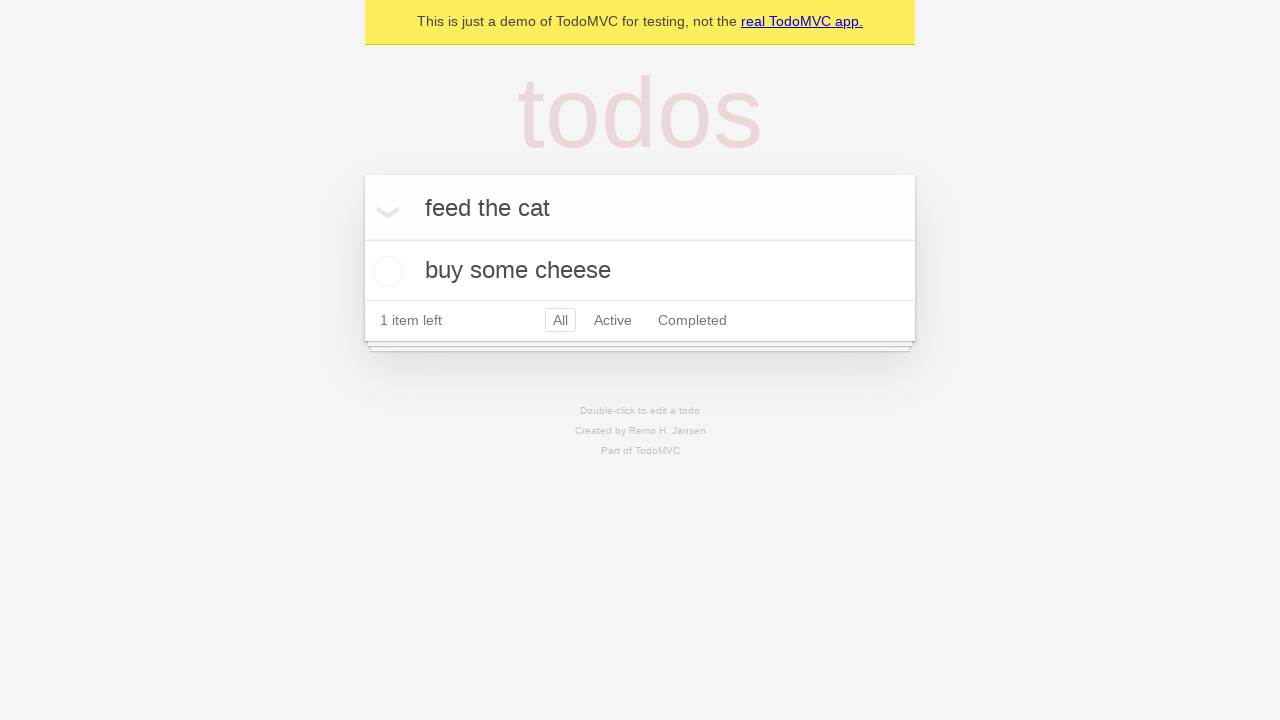

Pressed Enter to create second todo on internal:attr=[placeholder="What needs to be done?"i]
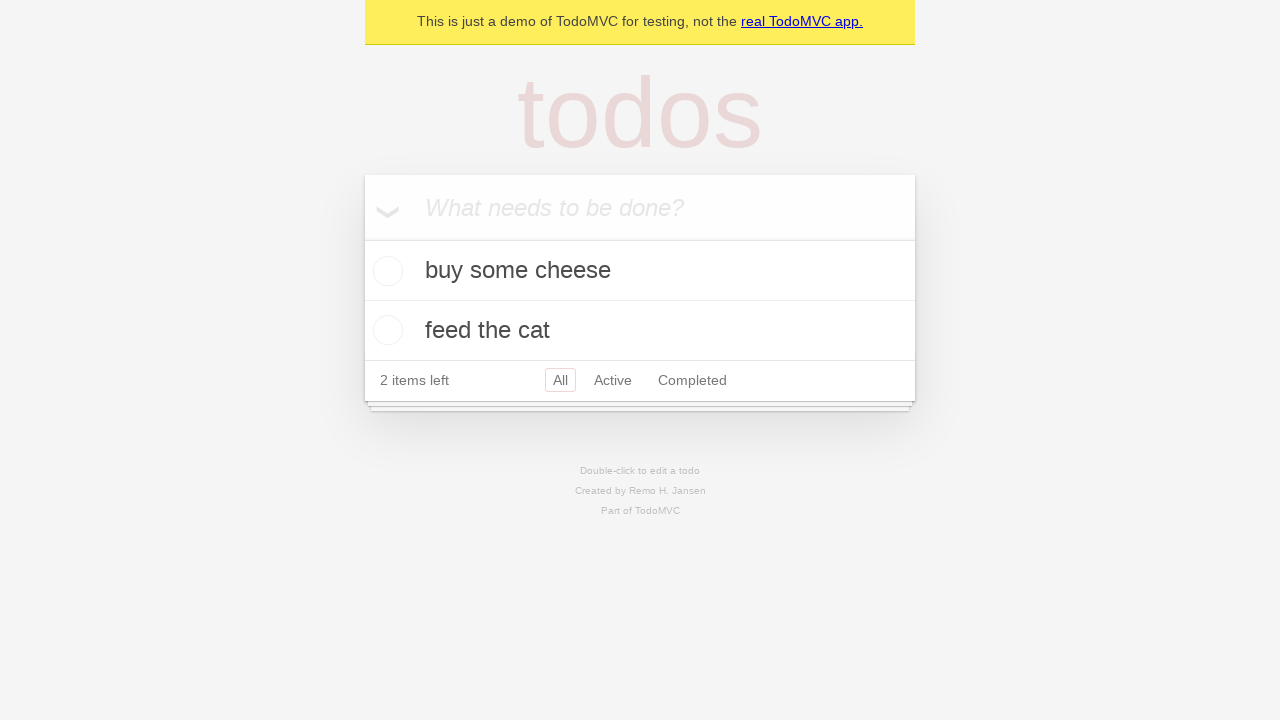

Filled third todo input with 'book a doctors appointment' on internal:attr=[placeholder="What needs to be done?"i]
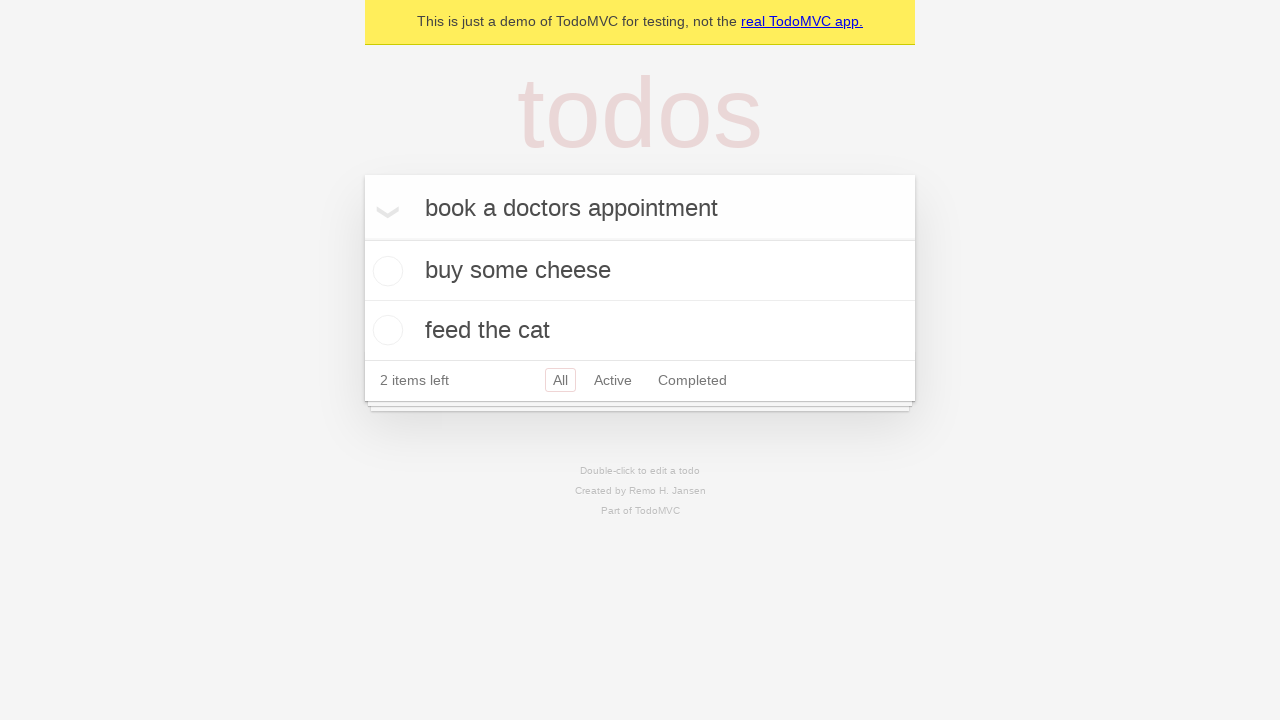

Pressed Enter to create third todo on internal:attr=[placeholder="What needs to be done?"i]
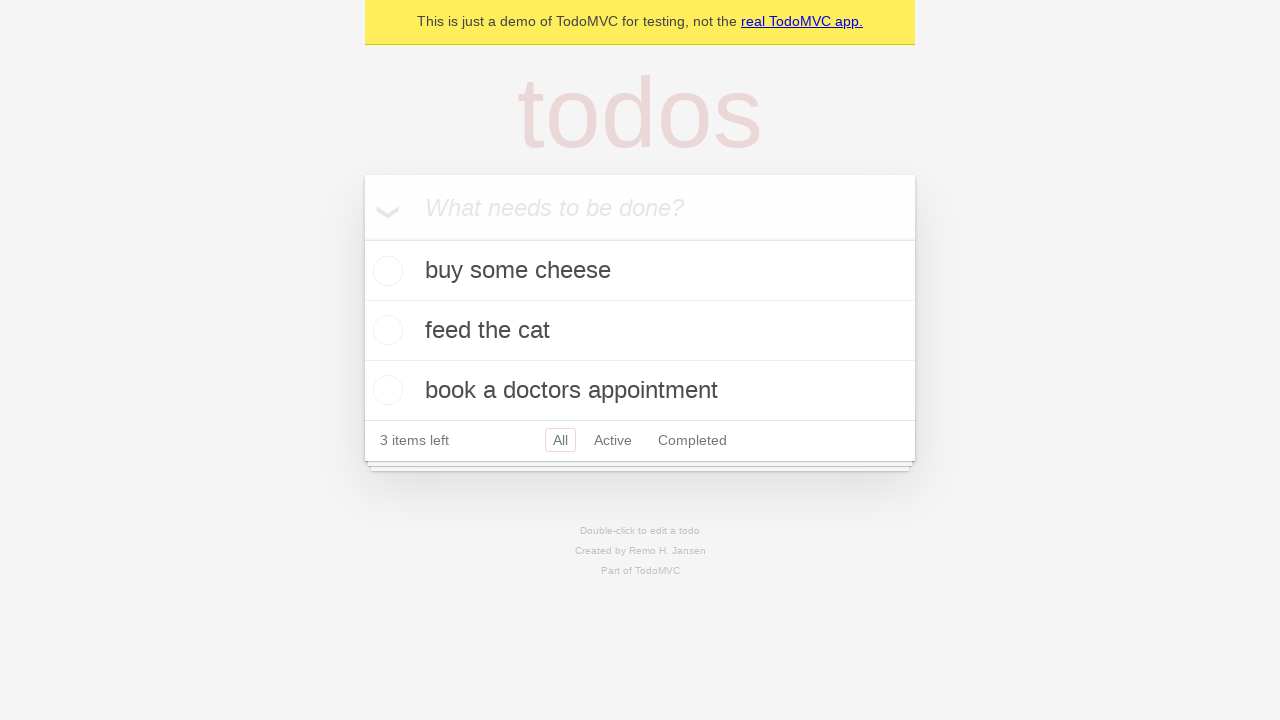

Double-clicked second todo item to enter edit mode at (640, 331) on internal:testid=[data-testid="todo-item"s] >> nth=1
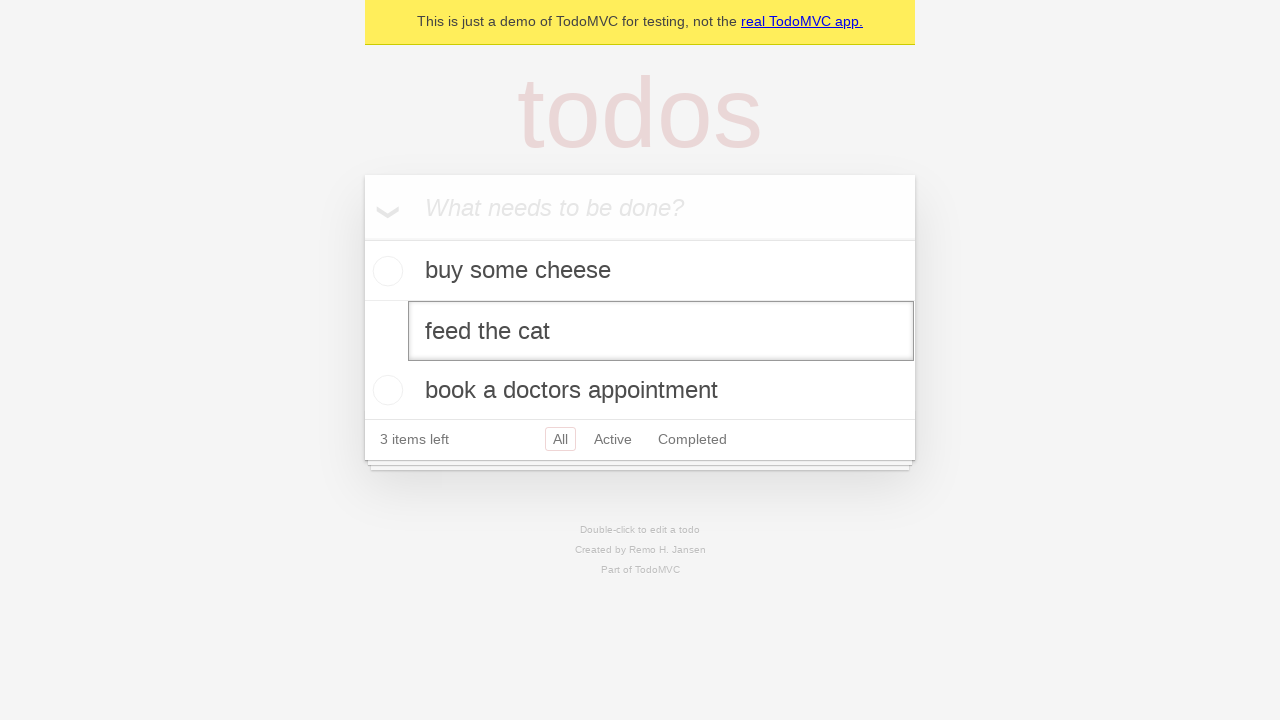

Changed second todo text to 'buy some sausages' on internal:testid=[data-testid="todo-item"s] >> nth=1 >> internal:role=textbox[nam
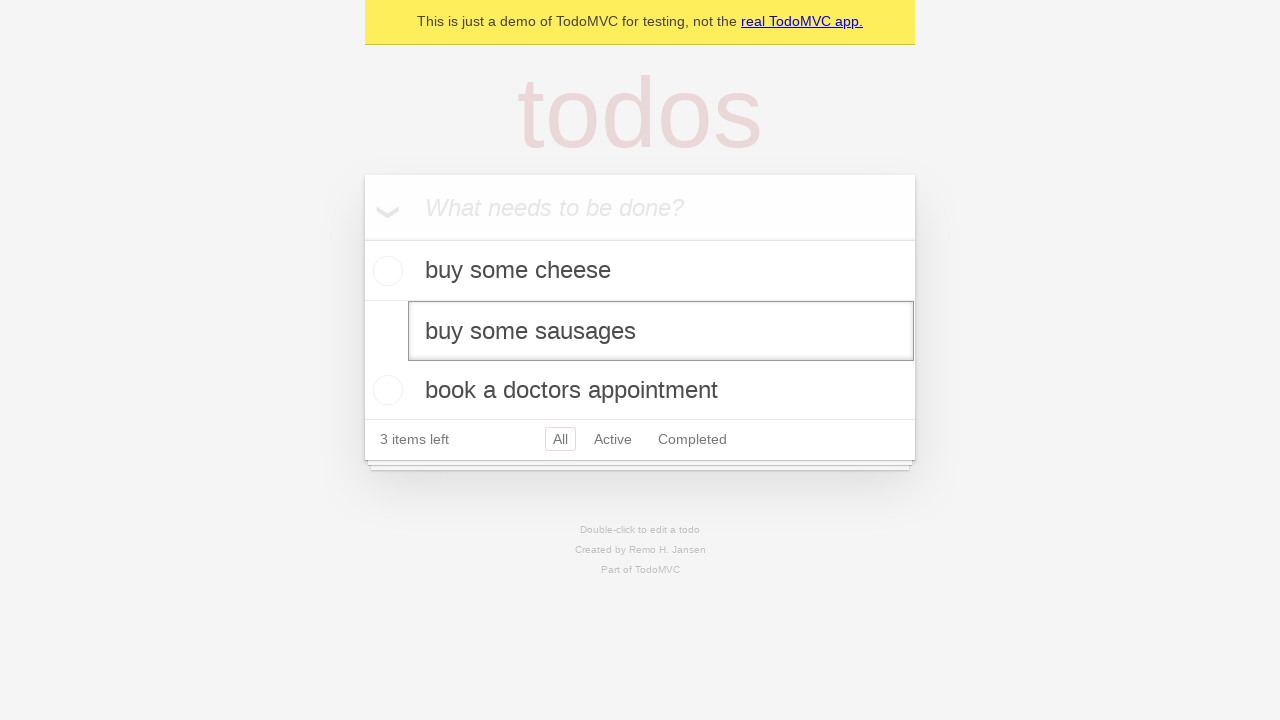

Pressed Escape key to cancel edit on second todo on internal:testid=[data-testid="todo-item"s] >> nth=1 >> internal:role=textbox[nam
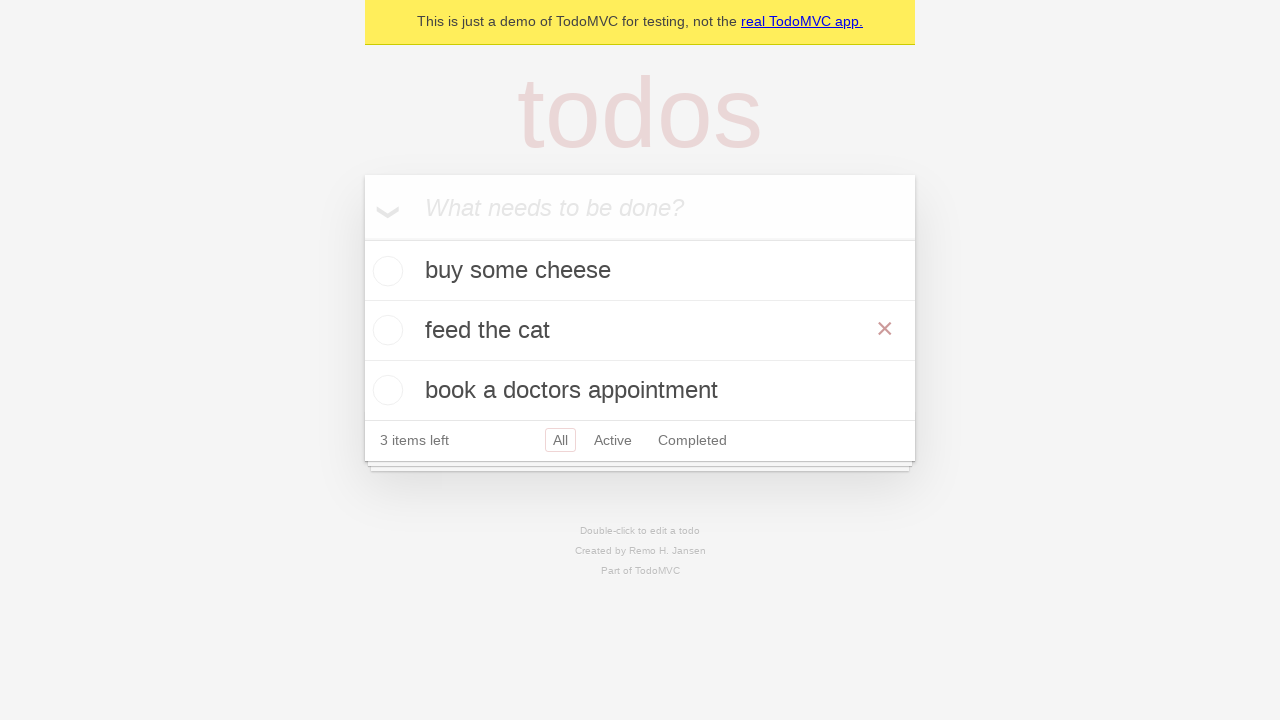

Verified original todo text 'feed the cat' is still displayed
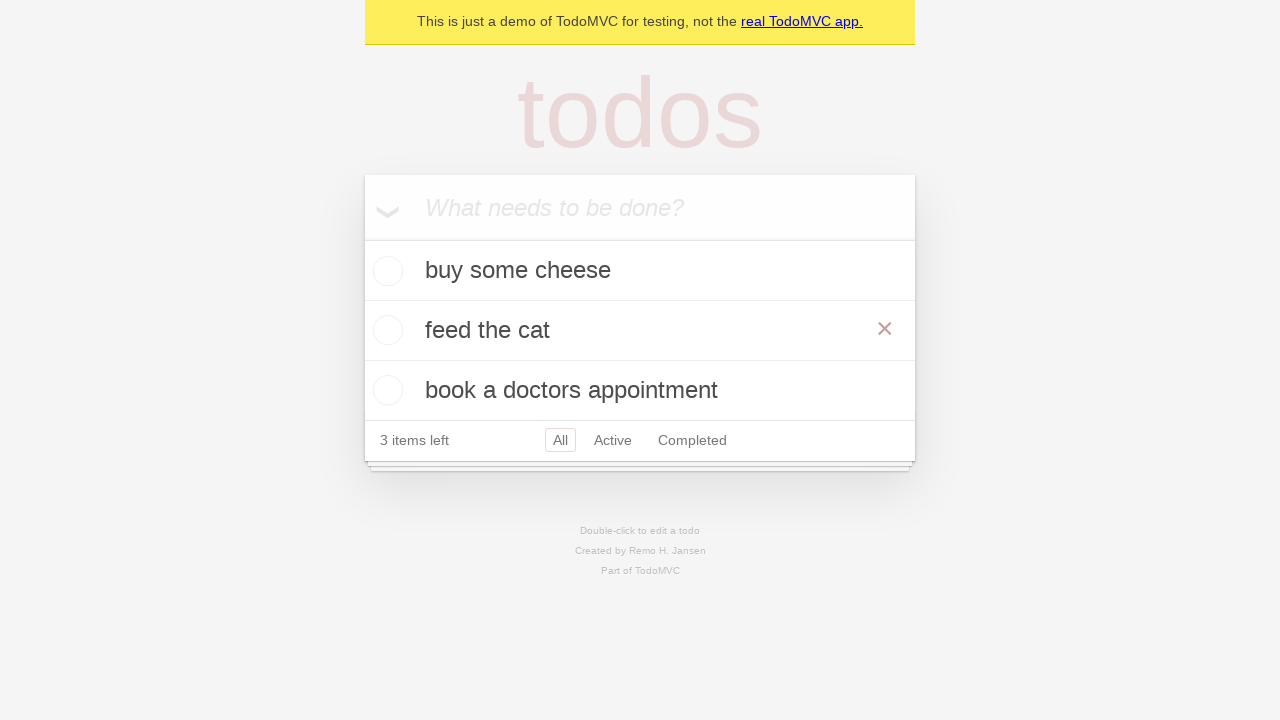

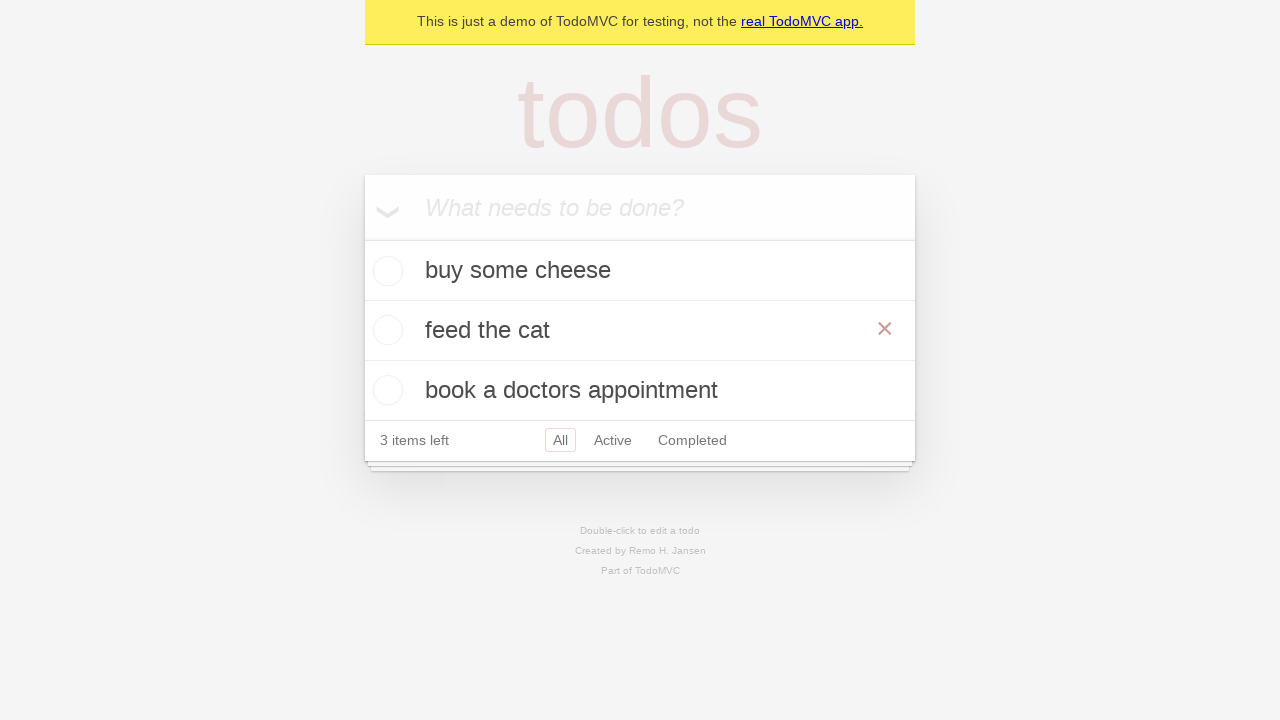